Tests that Clear completed button is hidden when there are no completed items

Starting URL: https://demo.playwright.dev/todomvc

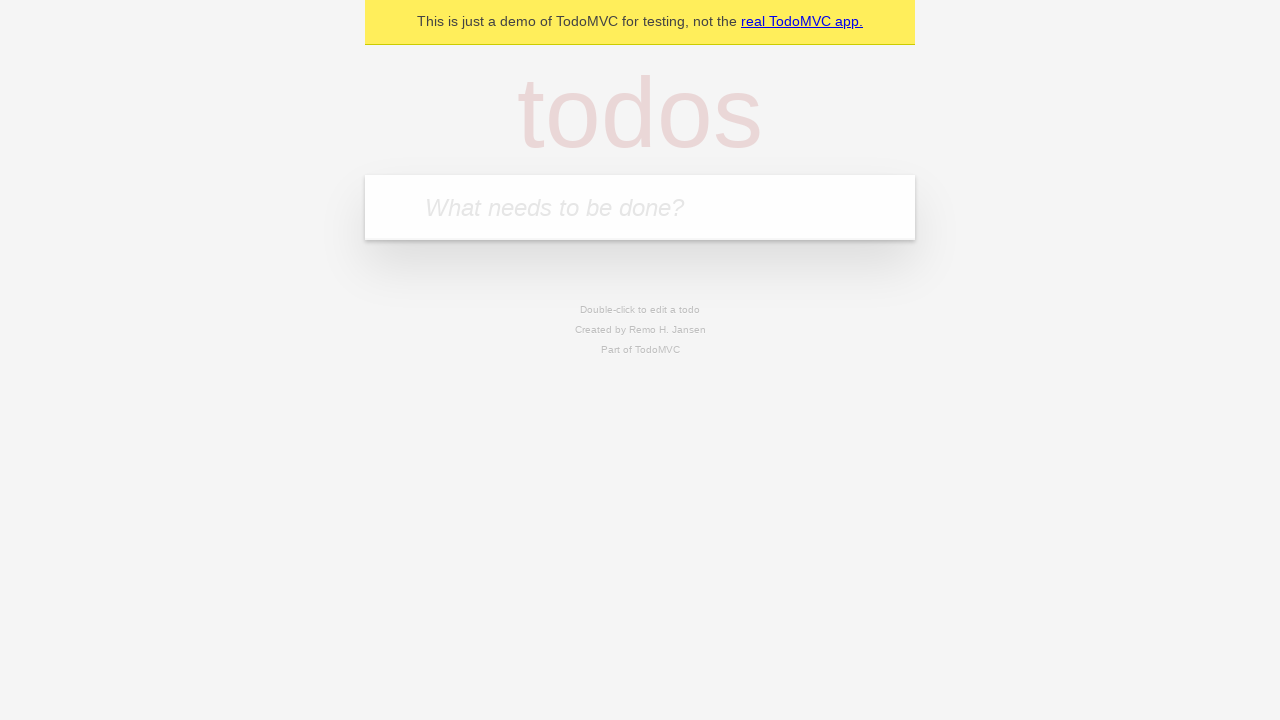

Filled first todo input with 'buy some cheese' on internal:attr=[placeholder="What needs to be done?"i]
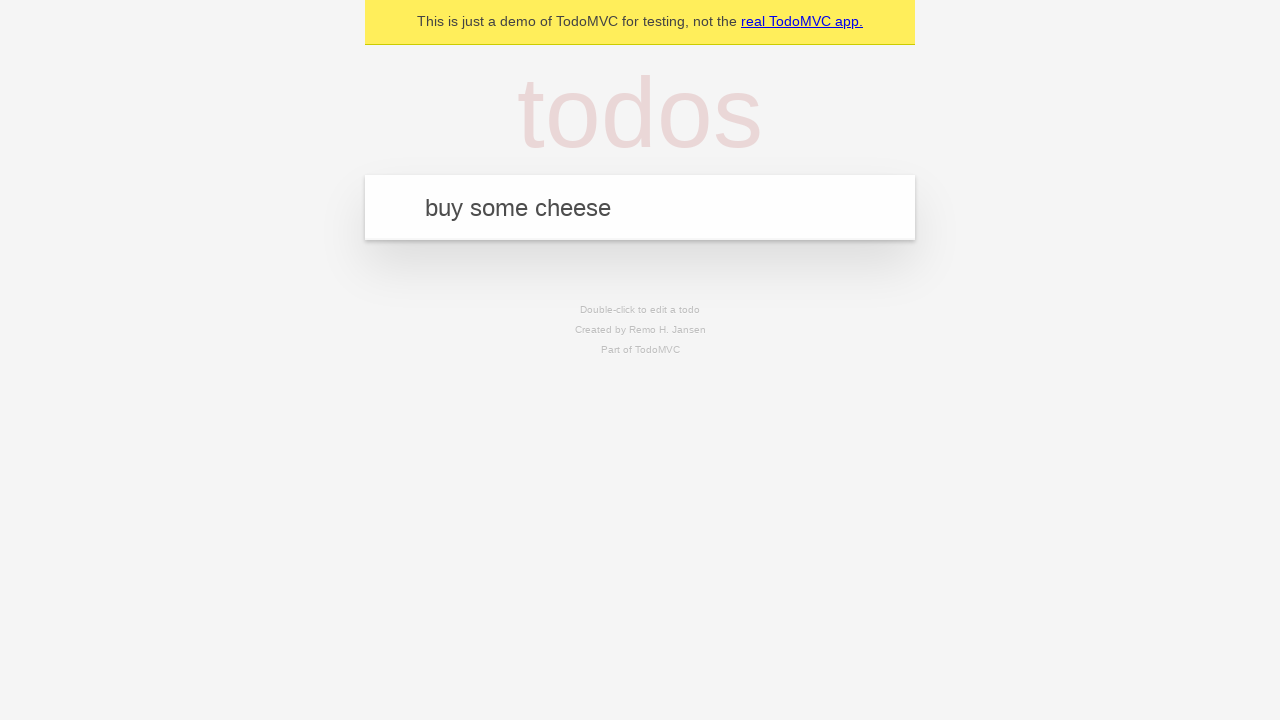

Pressed Enter to add first todo on internal:attr=[placeholder="What needs to be done?"i]
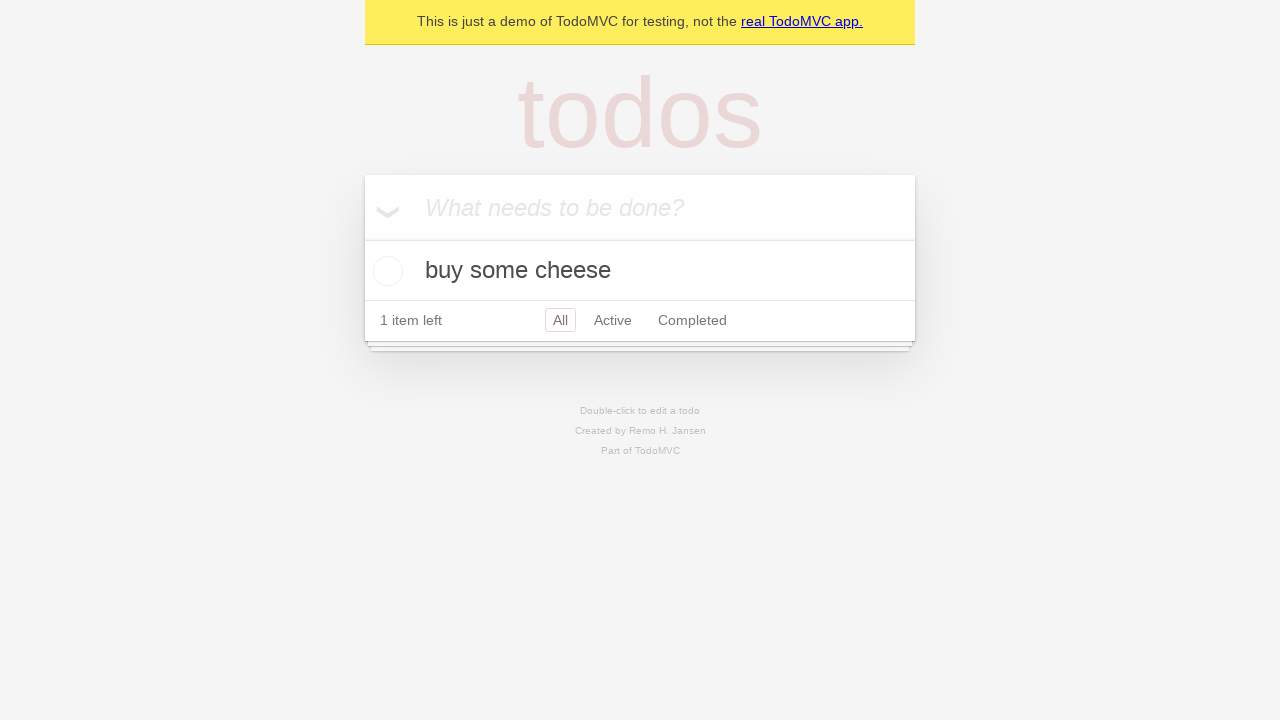

Filled second todo input with 'feed the cat' on internal:attr=[placeholder="What needs to be done?"i]
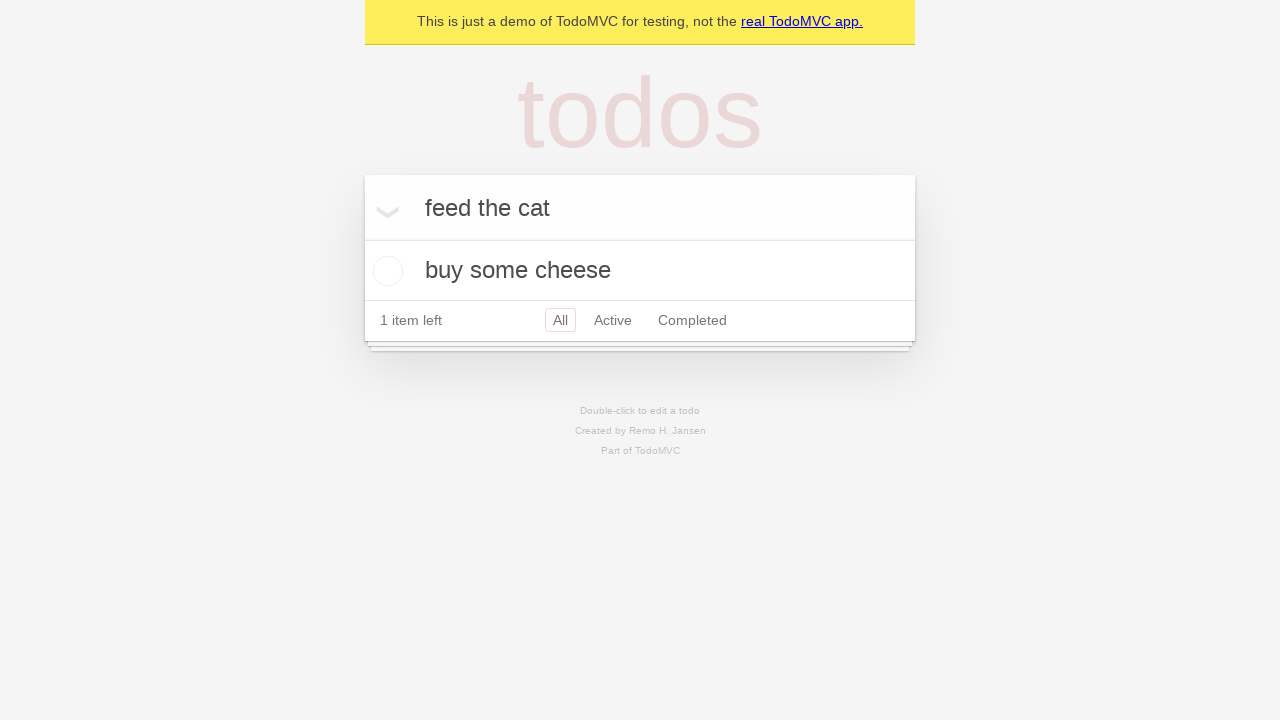

Pressed Enter to add second todo on internal:attr=[placeholder="What needs to be done?"i]
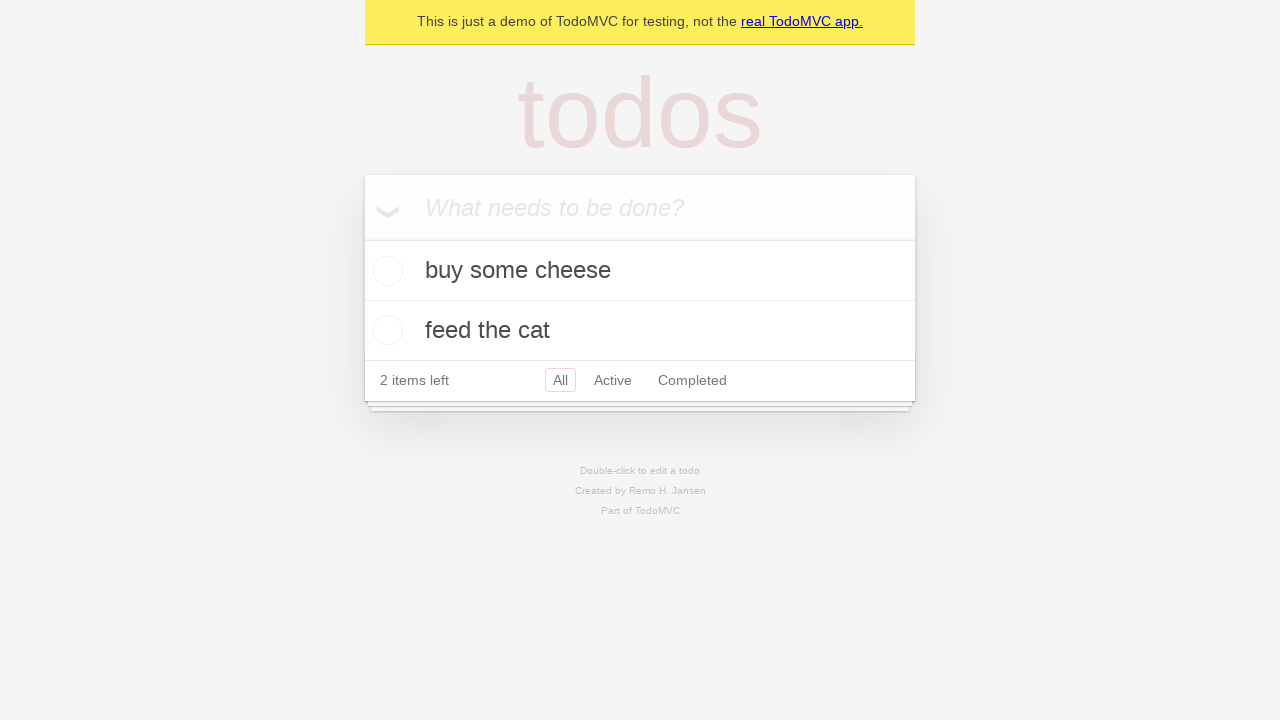

Filled third todo input with 'book a doctors appointment' on internal:attr=[placeholder="What needs to be done?"i]
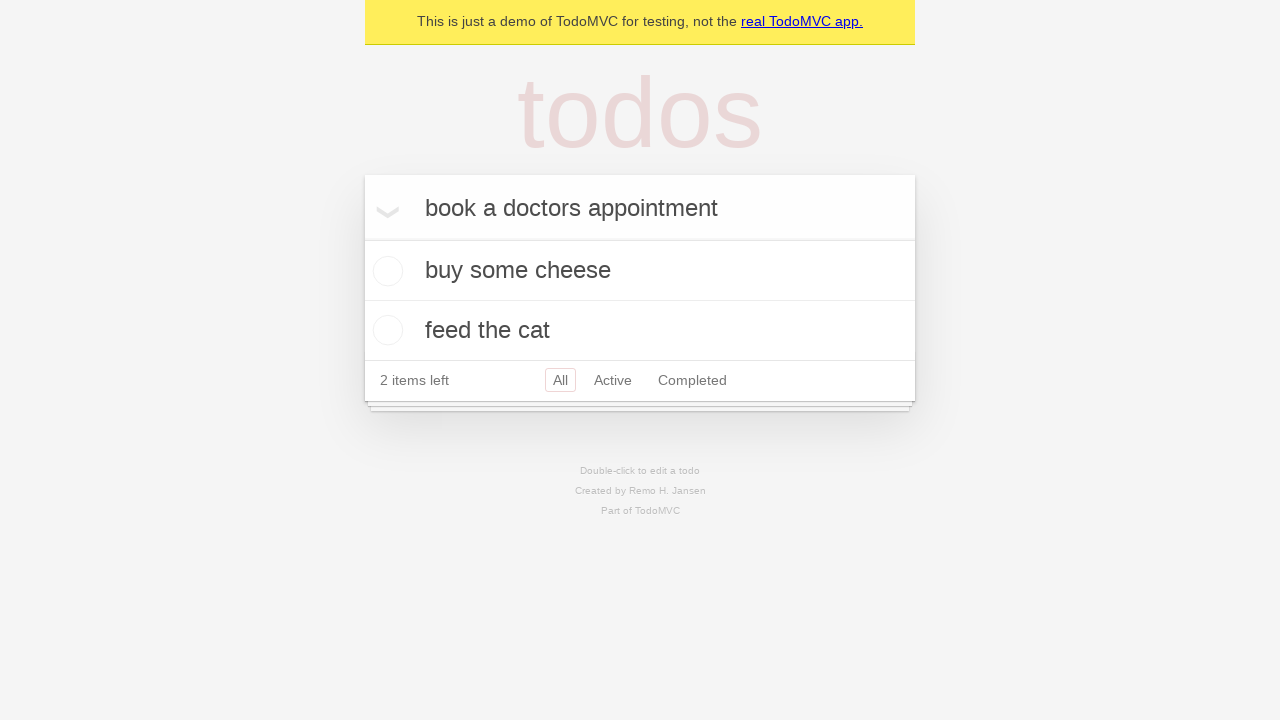

Pressed Enter to add third todo on internal:attr=[placeholder="What needs to be done?"i]
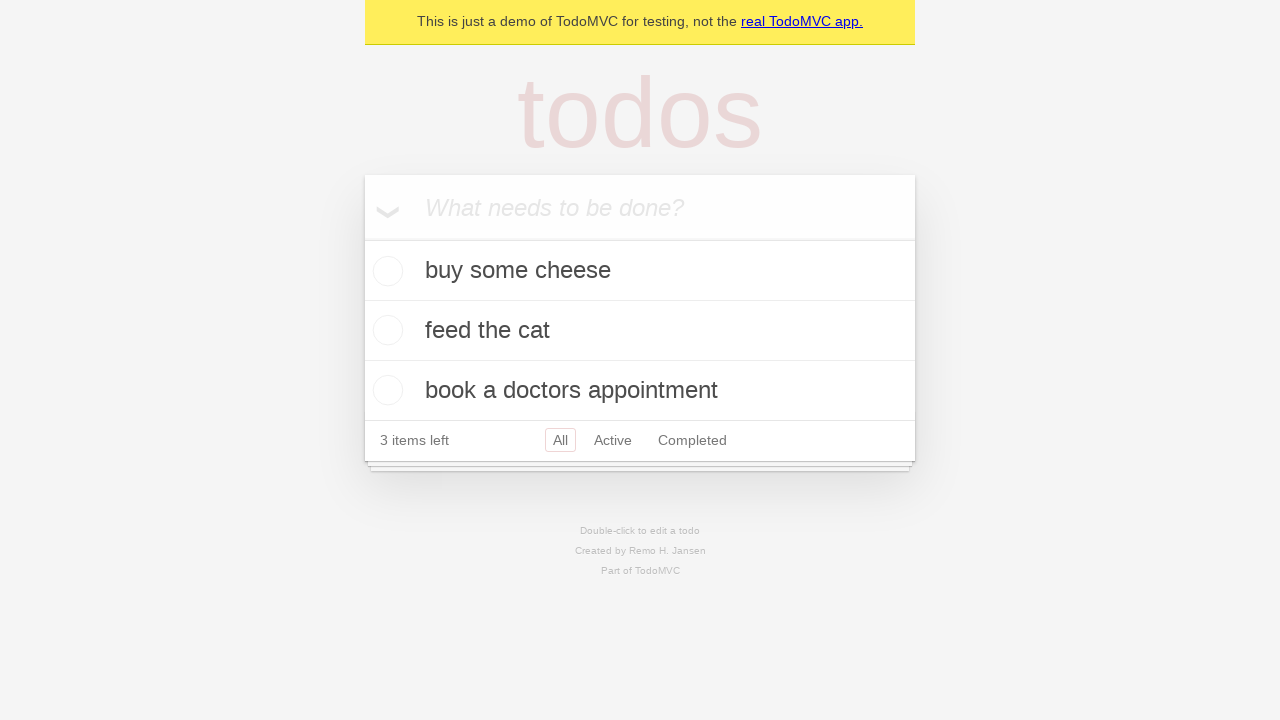

Waited for todos to appear in the list
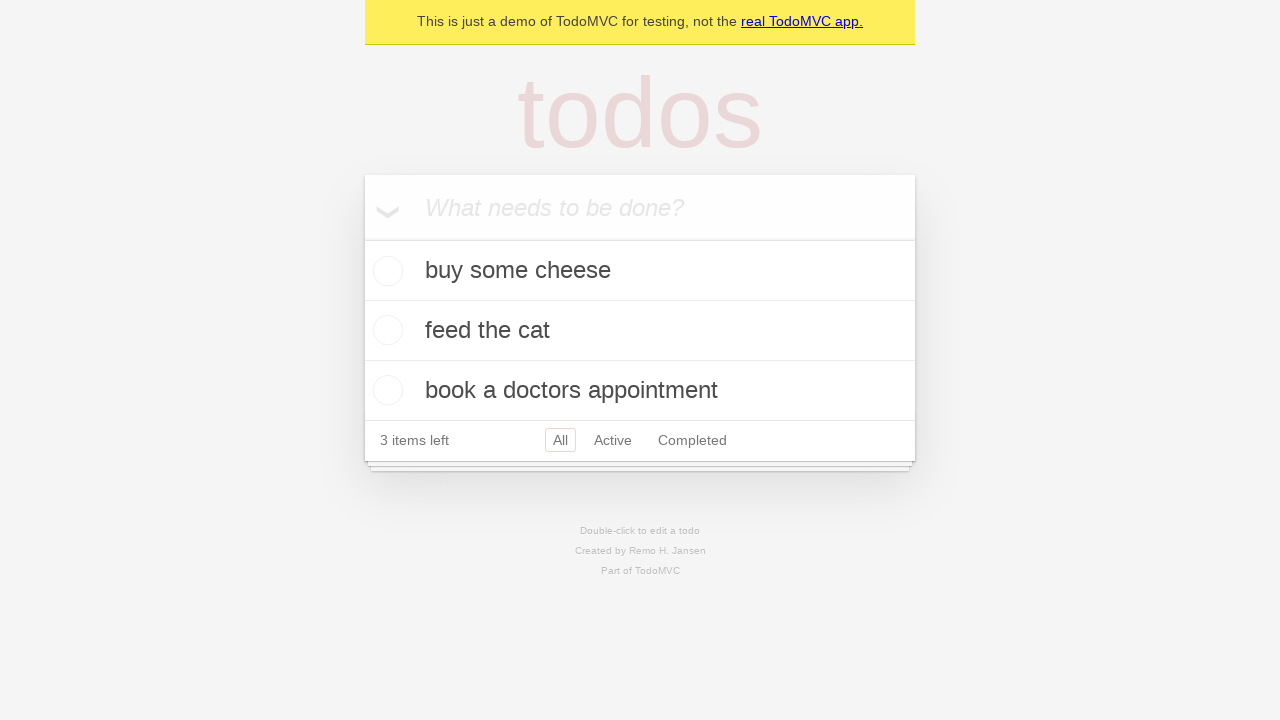

Checked the first todo to mark it as completed at (385, 271) on .todo-list li .toggle >> nth=0
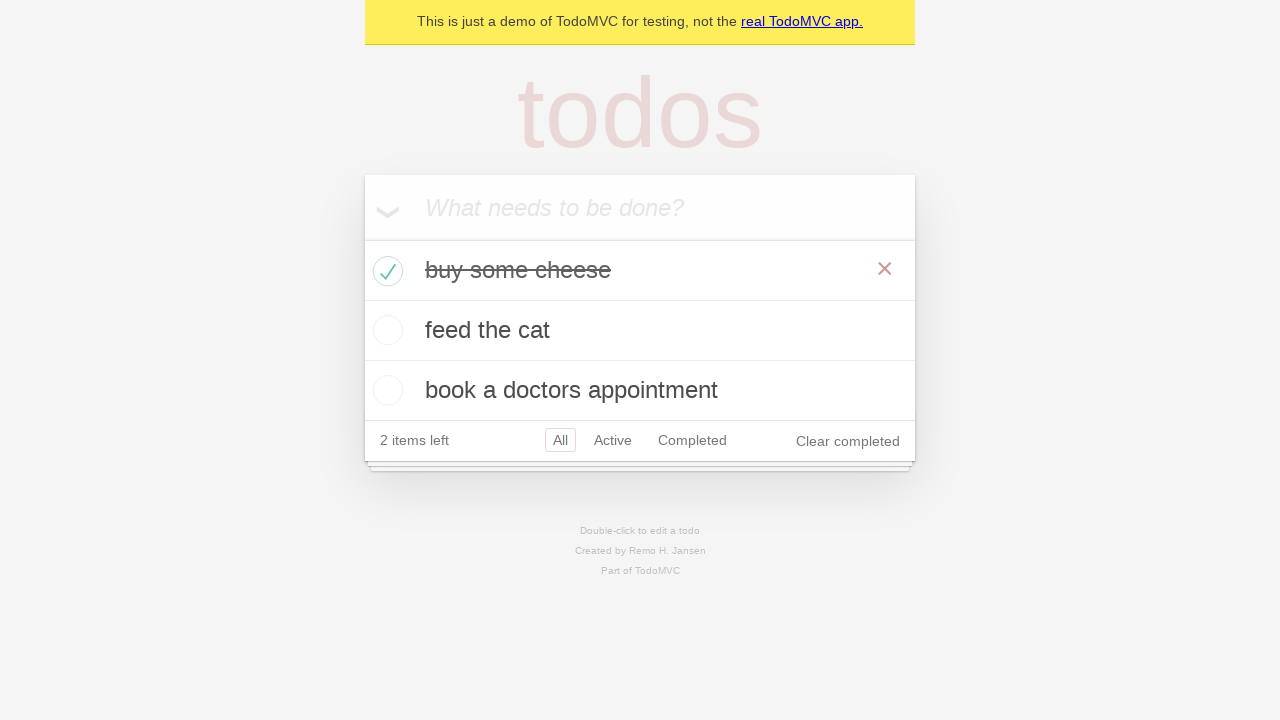

Clicked 'Clear completed' button to remove completed todo at (848, 441) on internal:role=button[name="Clear completed"i]
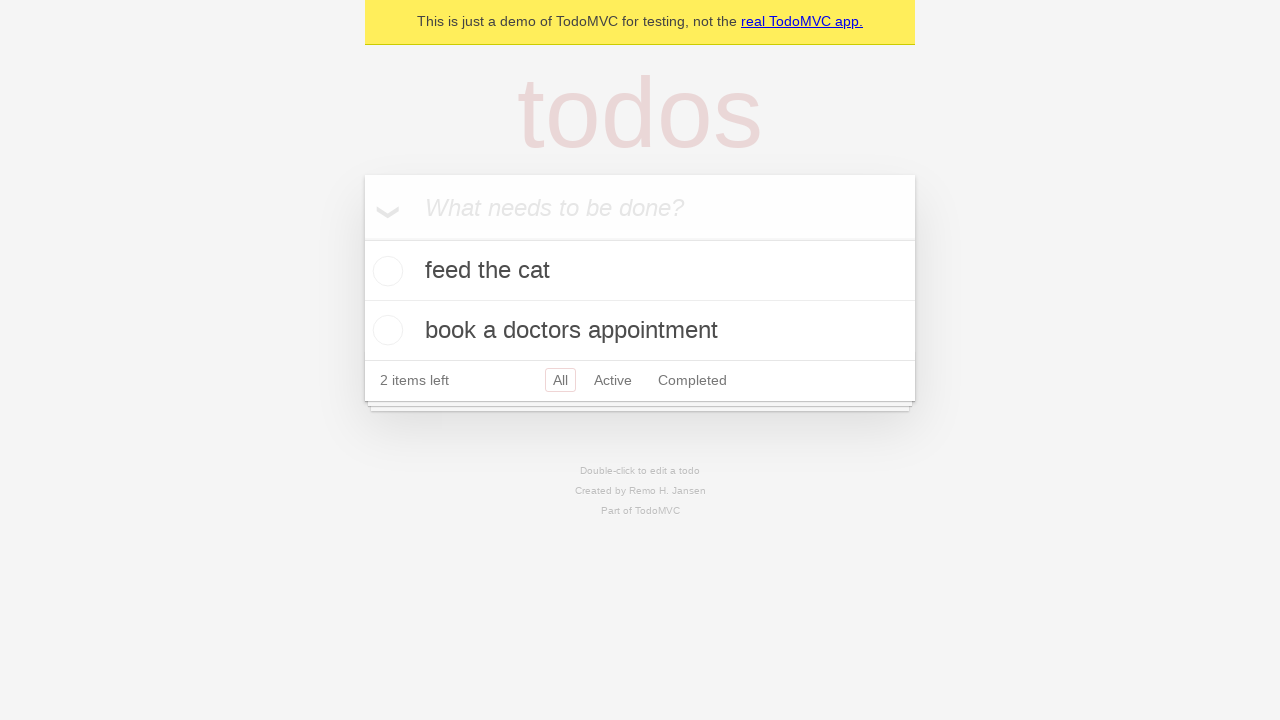

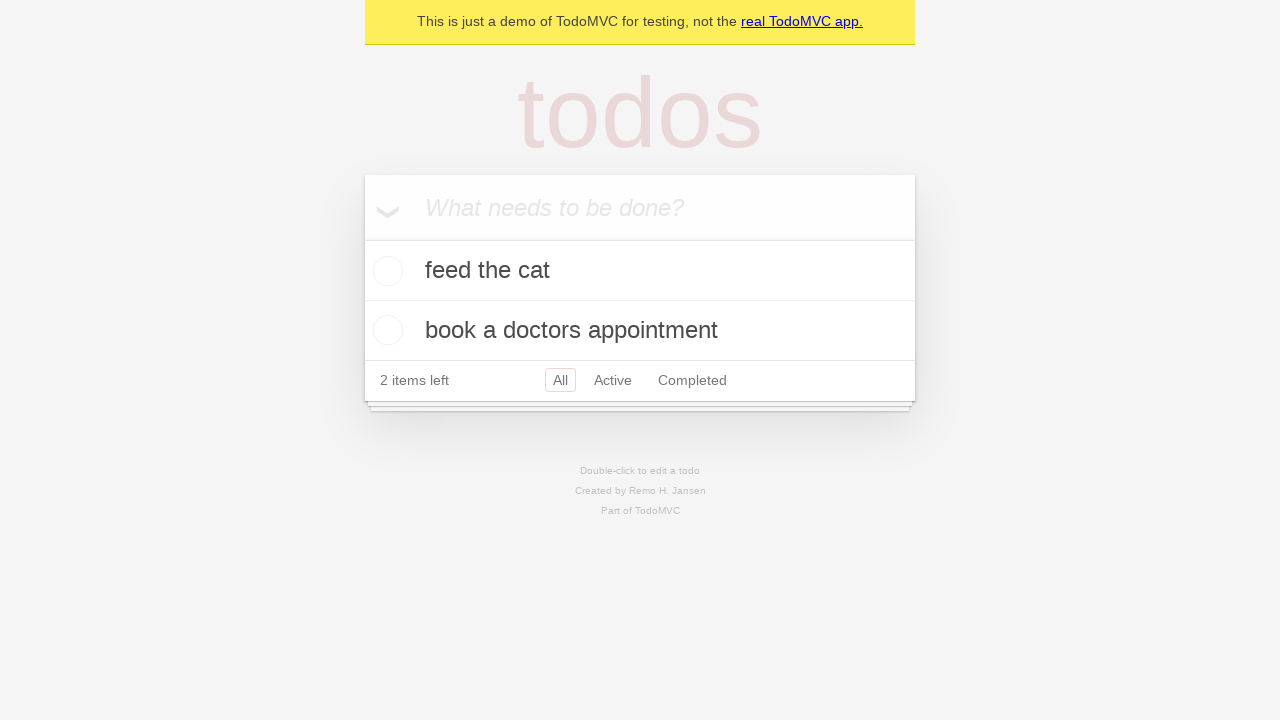